Tests that the GO molecular filter correctly returns genes for molecular function cytoskeletal protein binding.

Starting URL: http://www.informatics.jax.org/gxd/

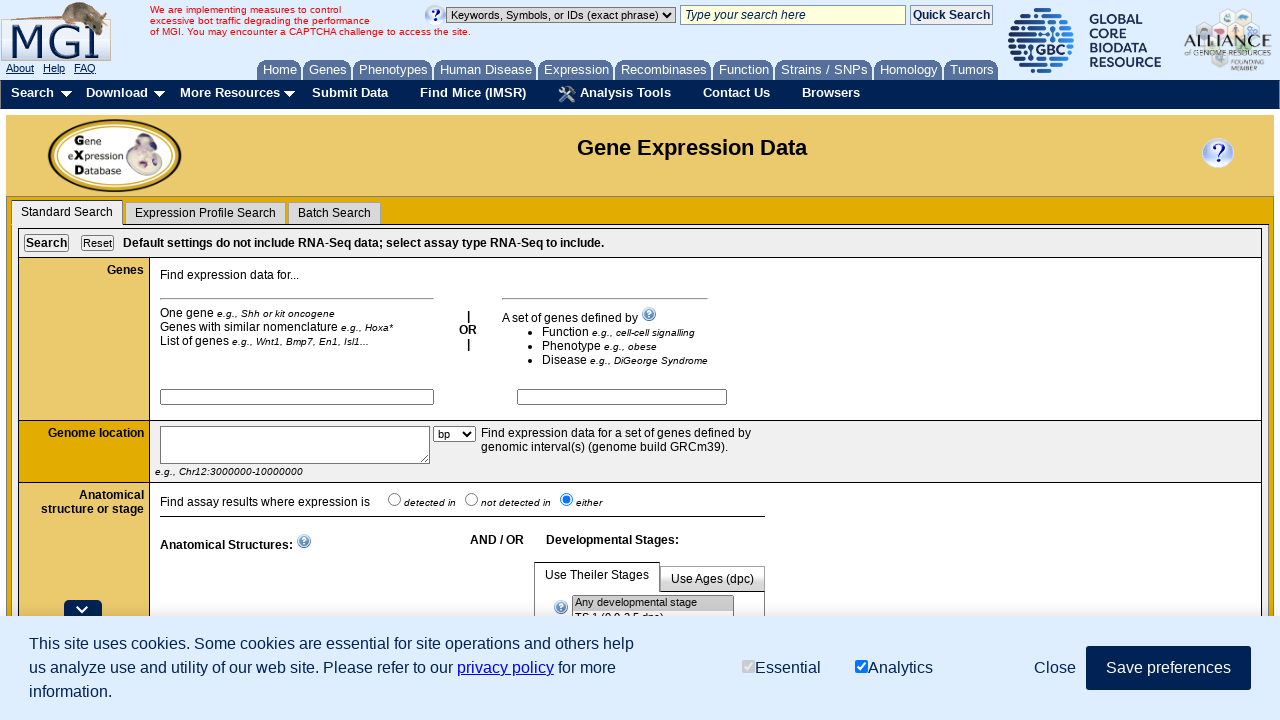

Filled molecular function search field with 'upregulation of cell blebbing' on #vocabTerm
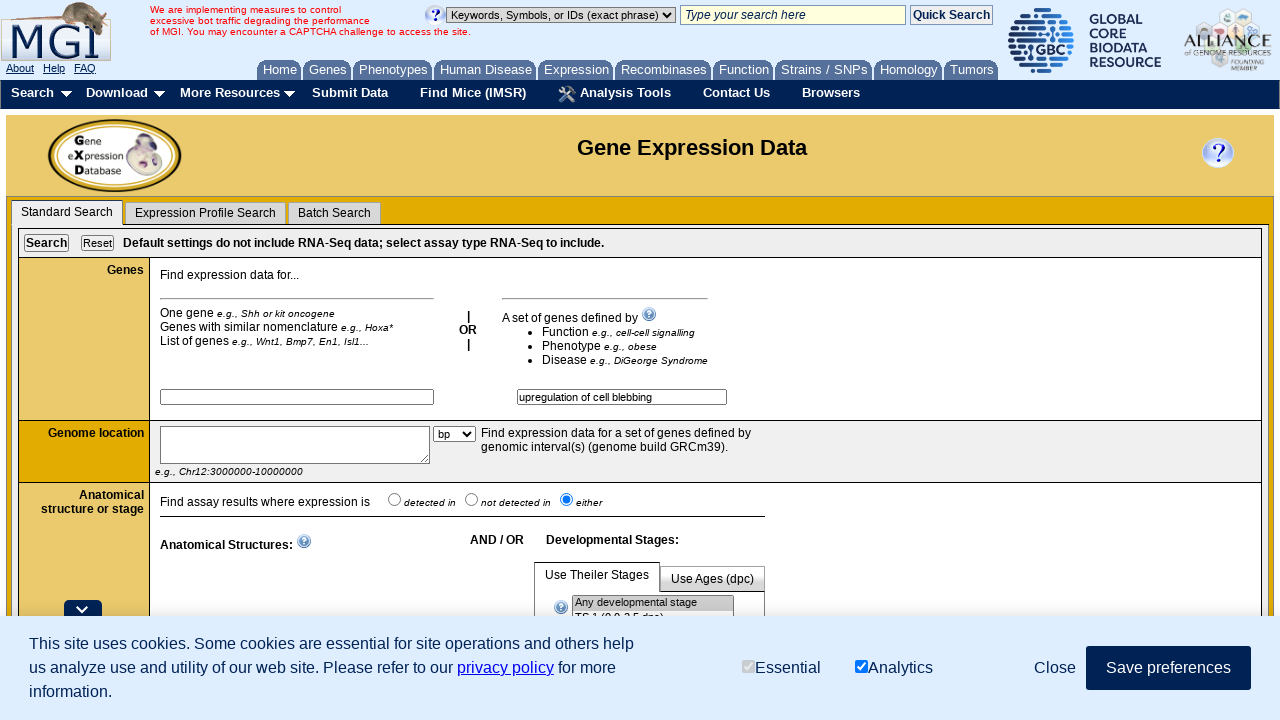

Waited 2 seconds for search term to be processed
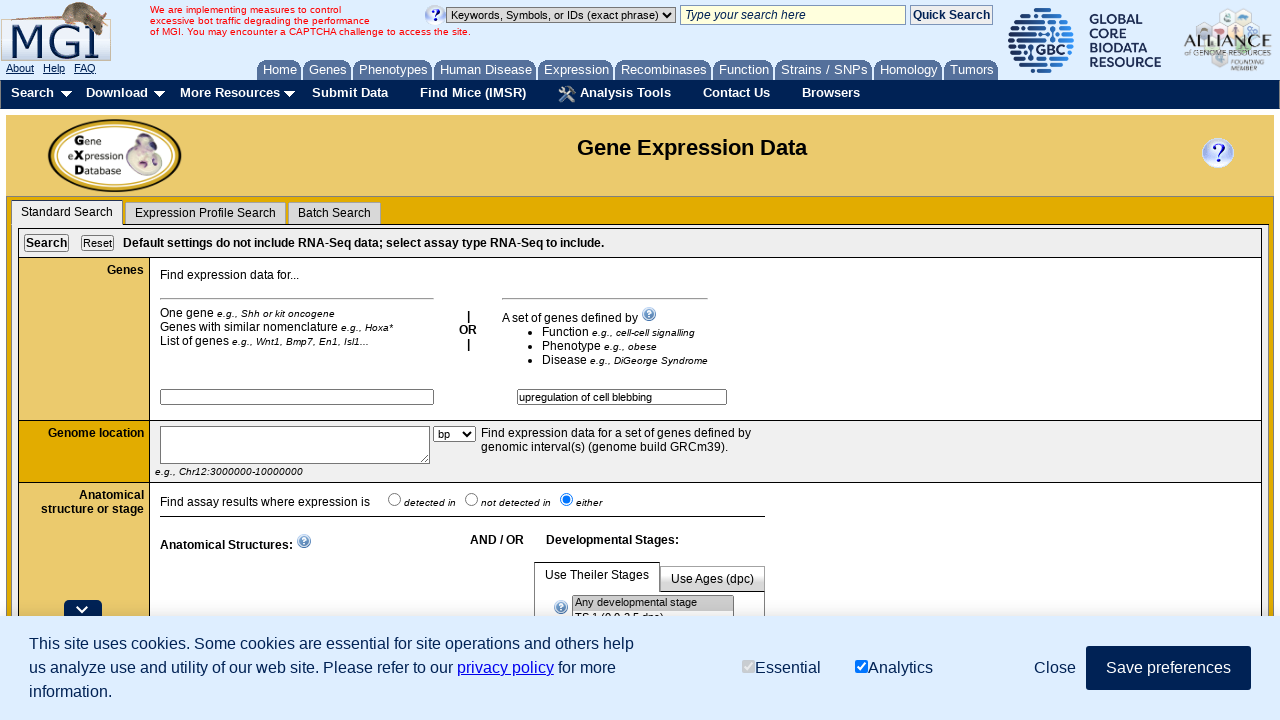

Pressed Enter to search for molecular function term on #vocabTerm
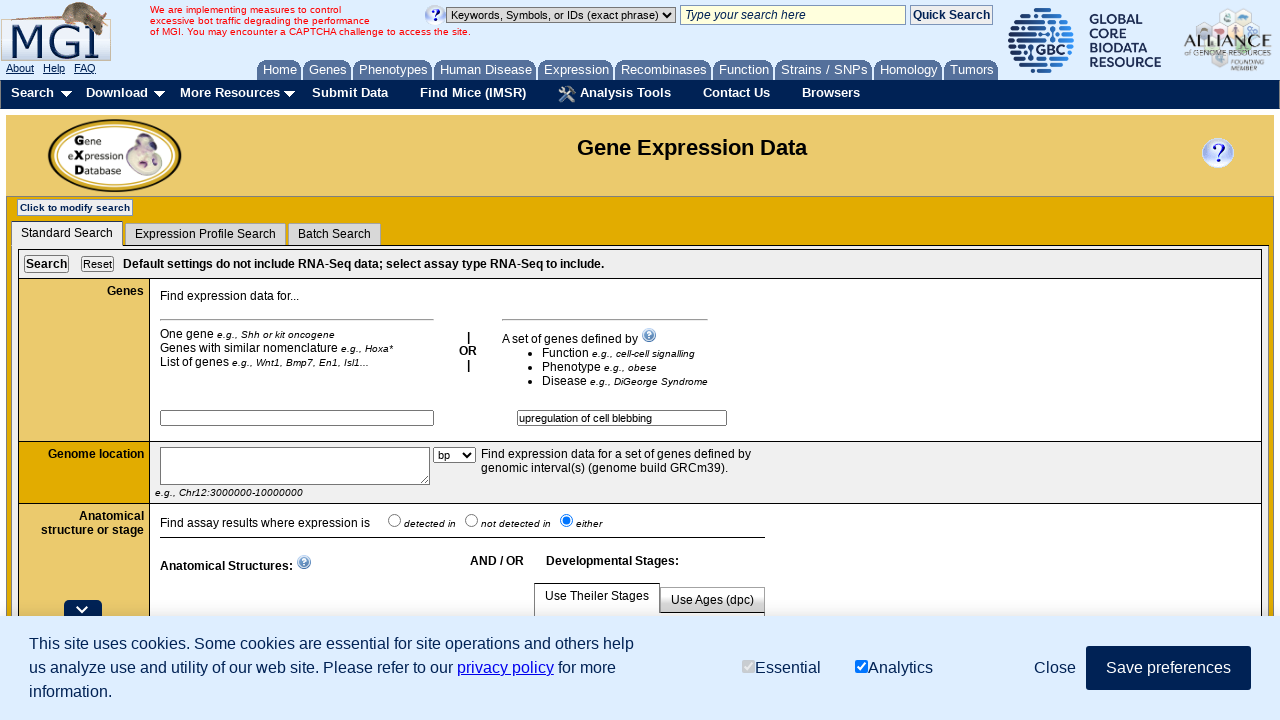

Clicked submit button to execute search at (46, 264) on #submit1
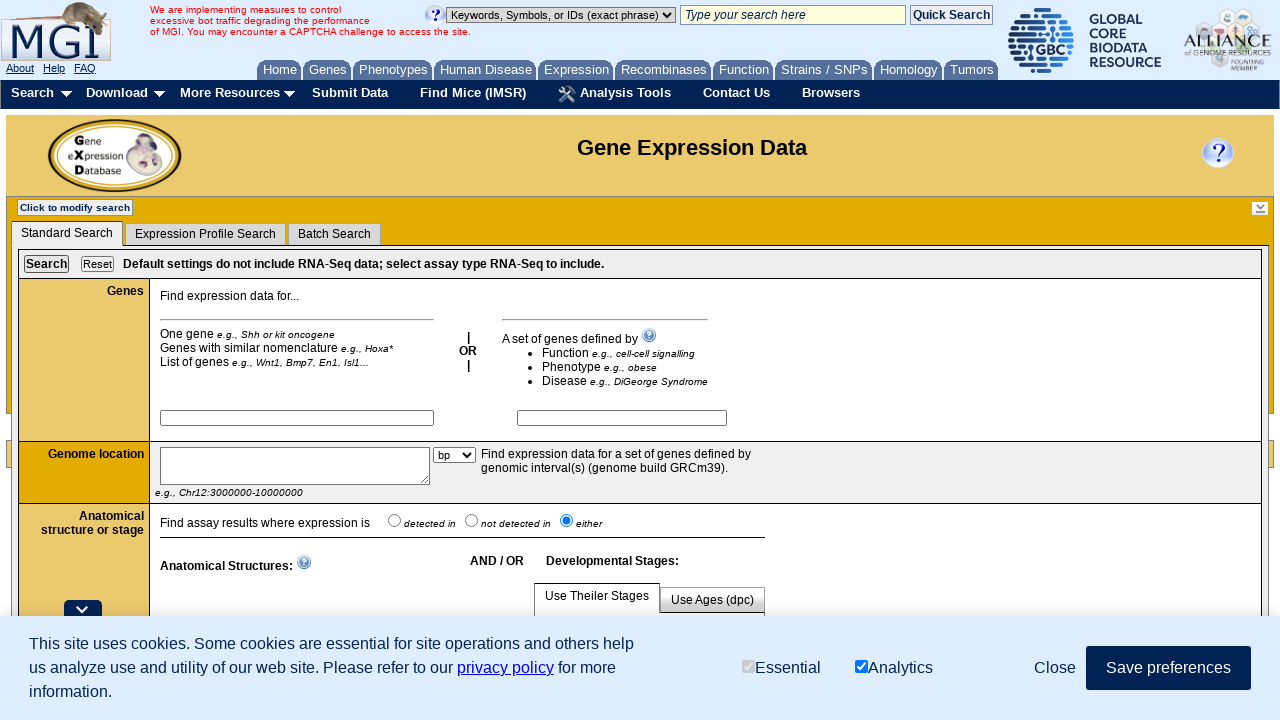

Clicked the GO molecular function filter dropdown at (472, 288) on #goMfFilter
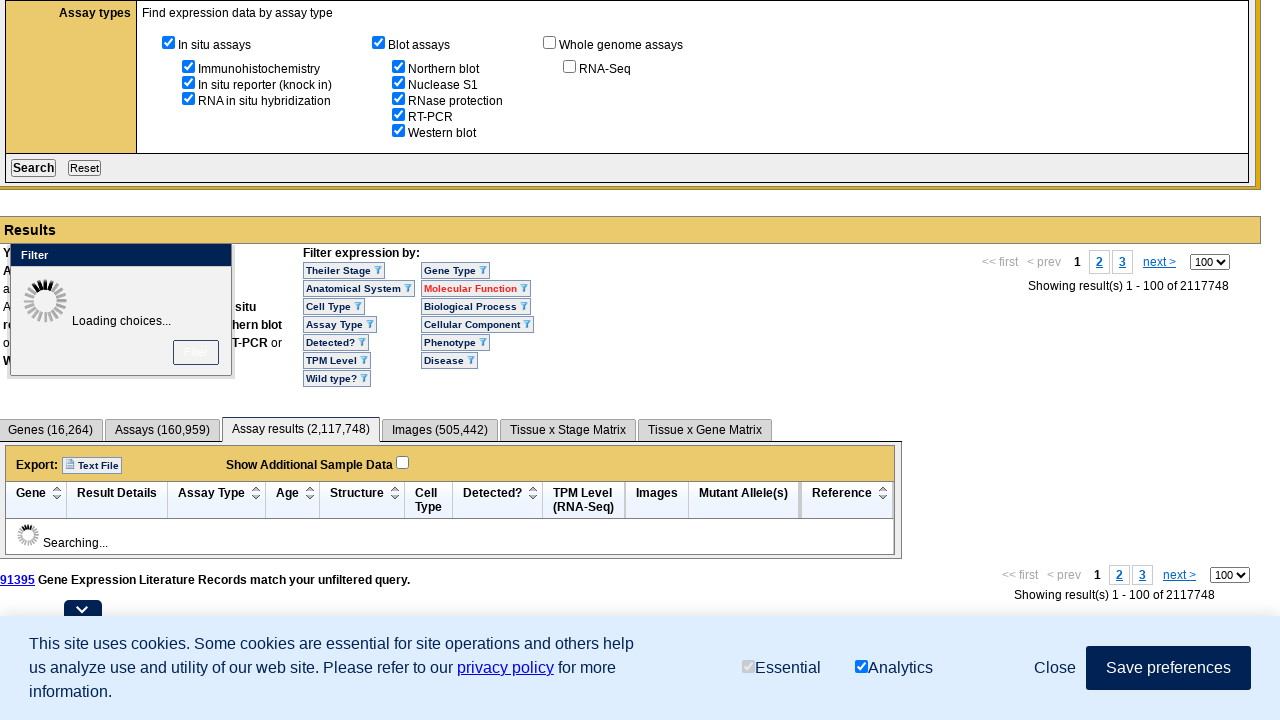

Selected 'cytoskeletal protein binding' filter option at (28, 302) on input[name='goMfFilter'] >> nth=1
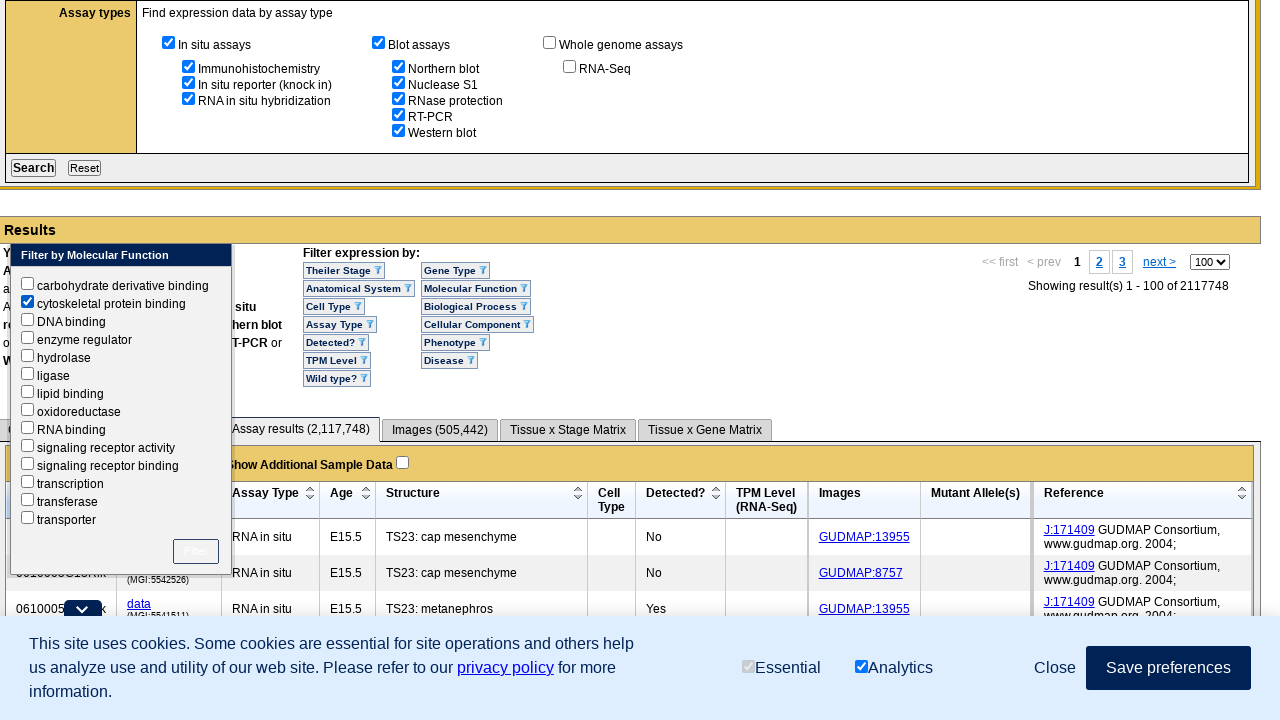

Clicked the Filter button to apply molecular function filter at (196, 551) on #yui-gen0-button
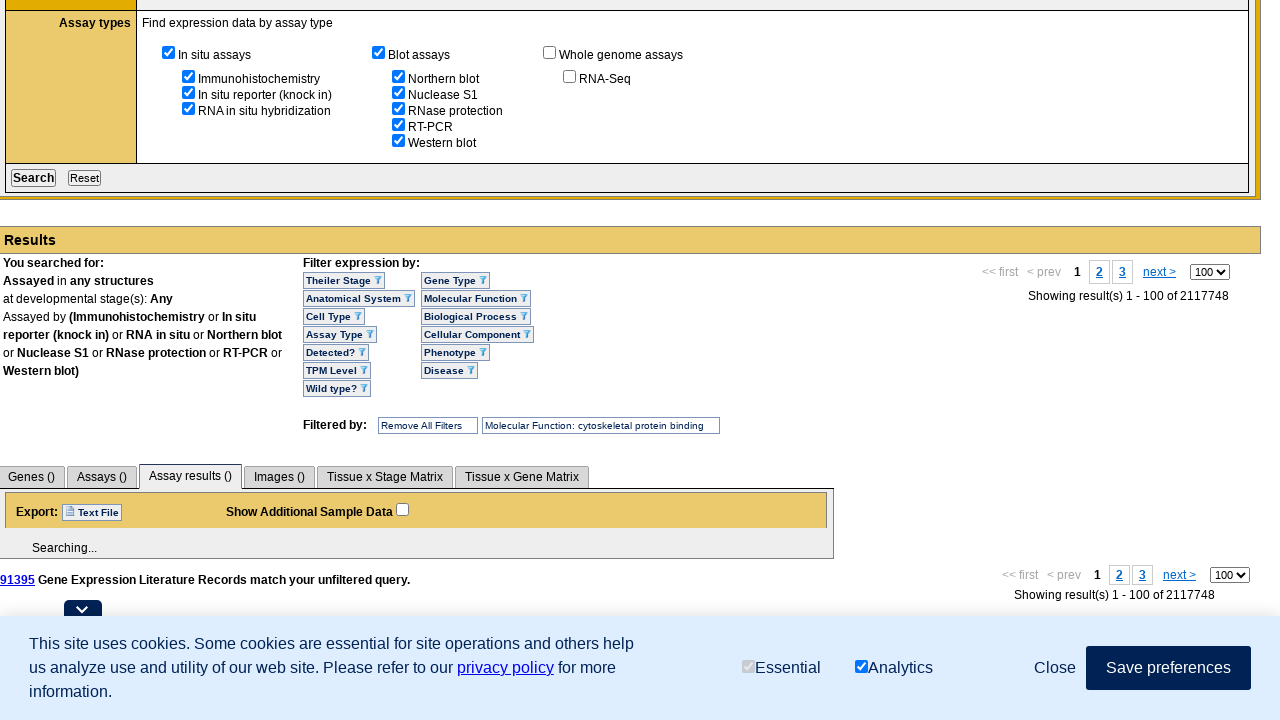

Data table loaded after applying filter
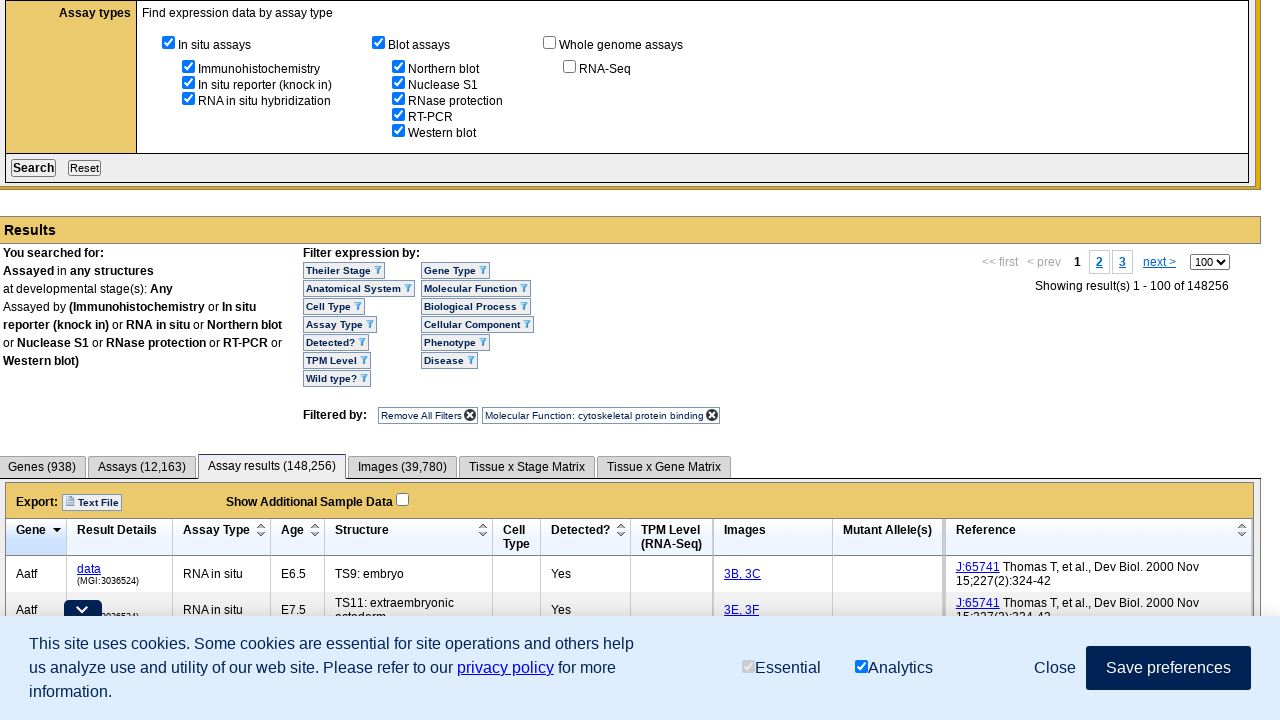

Clicked the Genes tab to view filtered gene results at (44, 468) on #genestab
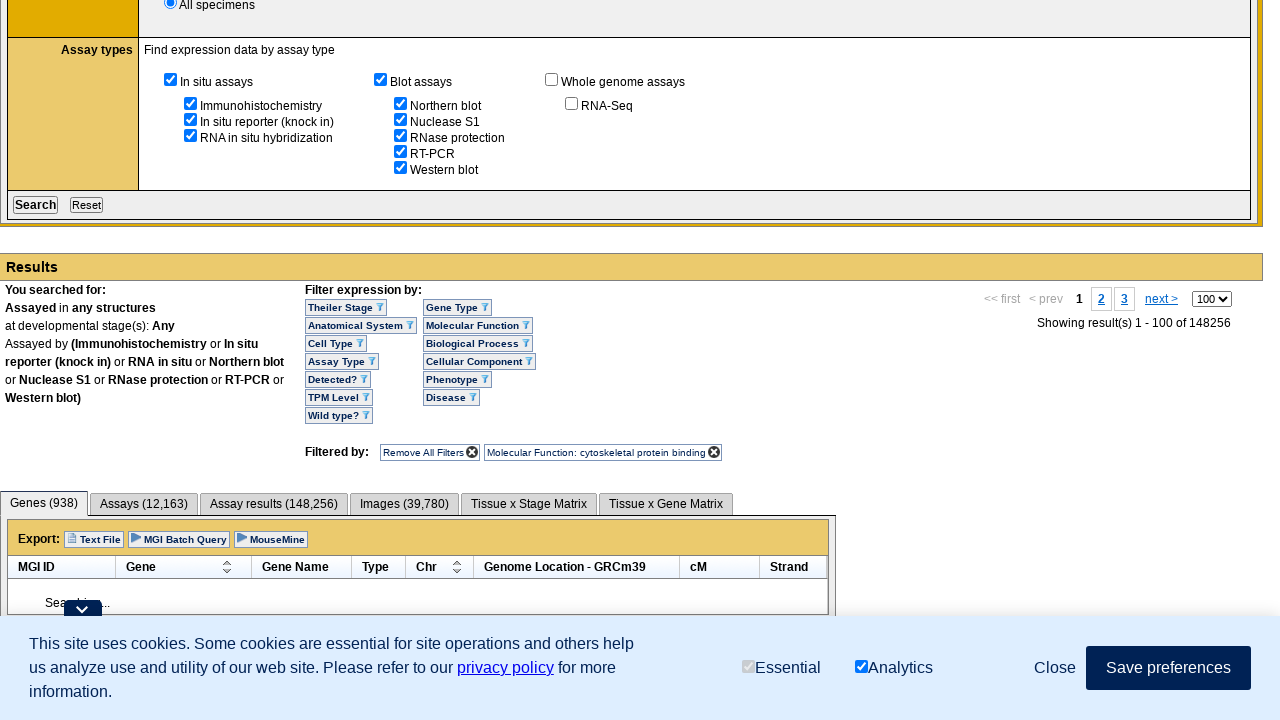

Genes data table loaded in Genes tab
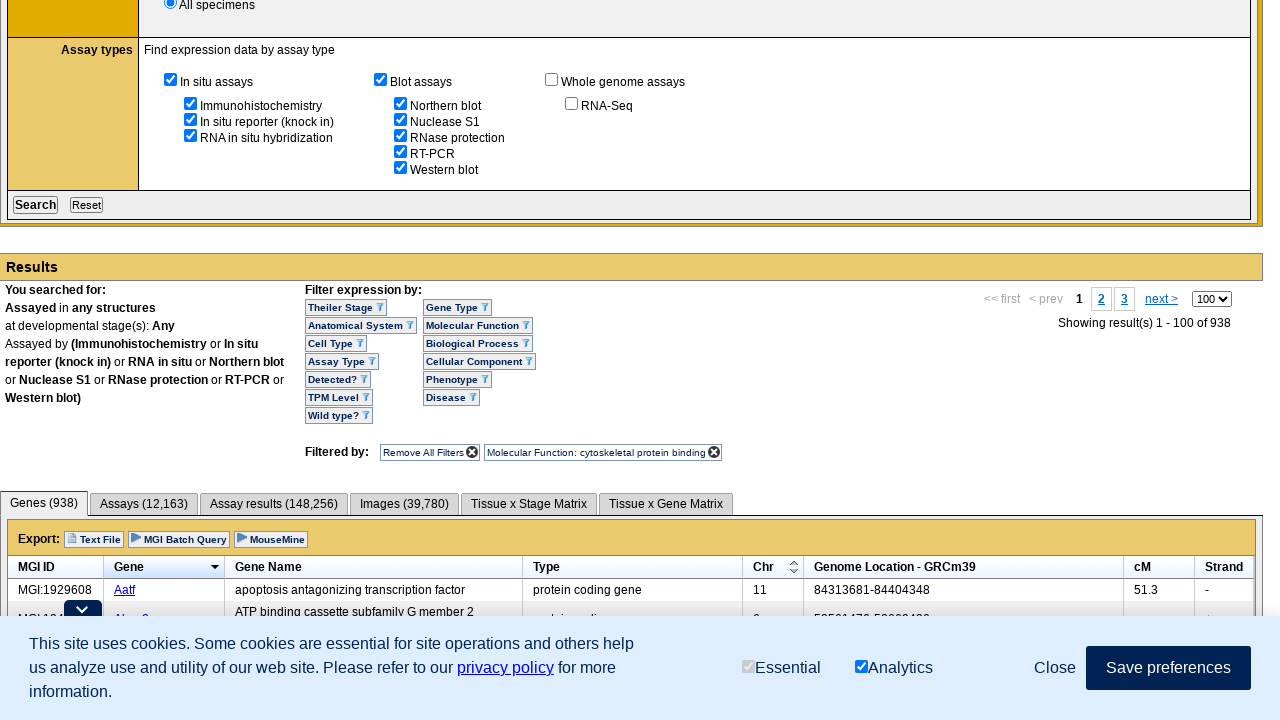

Retrieved all gene symbol elements from the results table
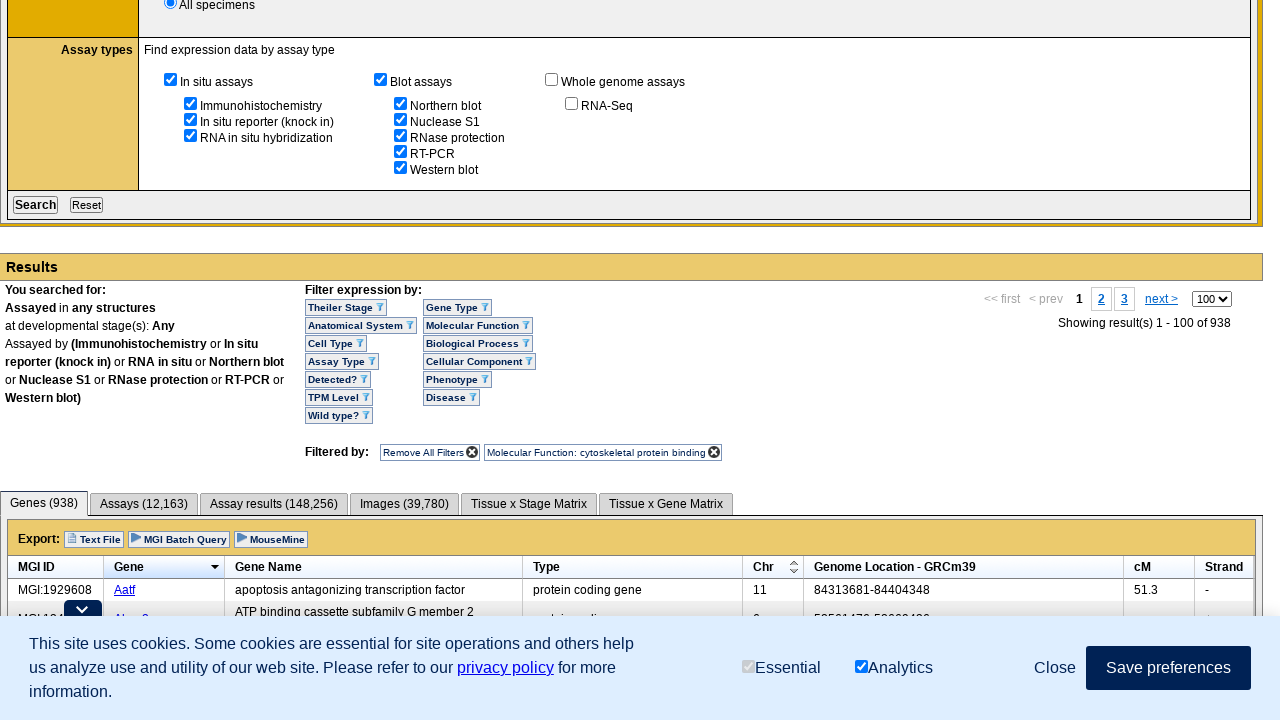

Extracted gene list with 101 genes for cytoskeletal protein binding filter
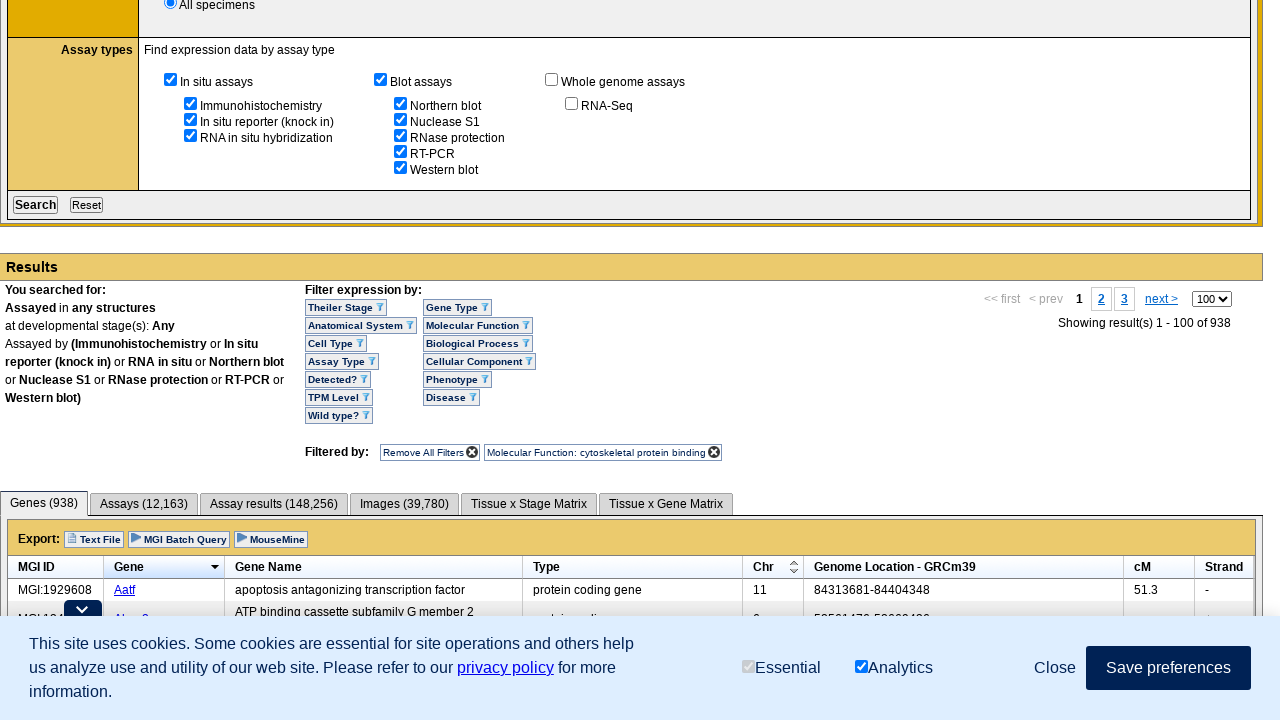

Printed gene list: ['Gene', 'Aatf', 'Abcg2', 'Abi3', 'Abi3bp', 'Abitram', 'Abl1', 'Ablim1', 'Ablim2', 'Ablim3', 'Abra', 'Abraxas2', 'Ace', 'Actb', 'Actc1', 'Actn1', 'Actn2', 'Actn3', 'Actn4', 'Actr2', 'Actr3', 'Actr3b', 'Adcy8', 'Add1', 'Add2', 'Add3', 'Adgrv1', 'Adnp', 'Adora2a', 'Adss1', 'Afap1', 'Afdn', 'Agbl1', 'Agbl2', 'Agbl3', 'Agbl4', 'Agbl5', 'Agtpbp1', 'Aif1', 'Aif1l', 'Ajuba', 'Akap1', 'Akap5', 'Aldoa', 'Aldob', 'Aldoc', 'Alms1', 'Amotl2', 'Ampd1', 'Ang', 'Ang2', 'Ang3', 'Ang6', 'Ank1', 'Ank2', 'Ank3', 'Ankrd1', 'Ankrd2', 'Ankrd24', 'Anln', 'Antxr1', 'Anxa2', 'Anxa8', 'Ap1ar', 'Ap1g1', 'Apbb1', 'Apc', 'Apc2', 'Apoe', 'Appl1', 'Aqp2', 'Arc', 'Arfgef1', 'Arfgef2', 'Arhgap27', 'Arhgef2', 'Arhgef7', 'Arhgef10', 'Arl3', 'Arl4c', 'Arl8b', 'Arpc1a', 'Arpc1b', 'Arpc2', 'Arpc3', 'Arpc4', 'Arpc5', 'Arpc5l', 'Atcay', 'Atf5', 'Atp1a1', 'Avil', 'Axl', 'B4galt1', 'Baiap2l1', 'Bbs4', 'Bcas3', 'Bccip', 'Bcl2l11', 'Bex4', 'Bex6']
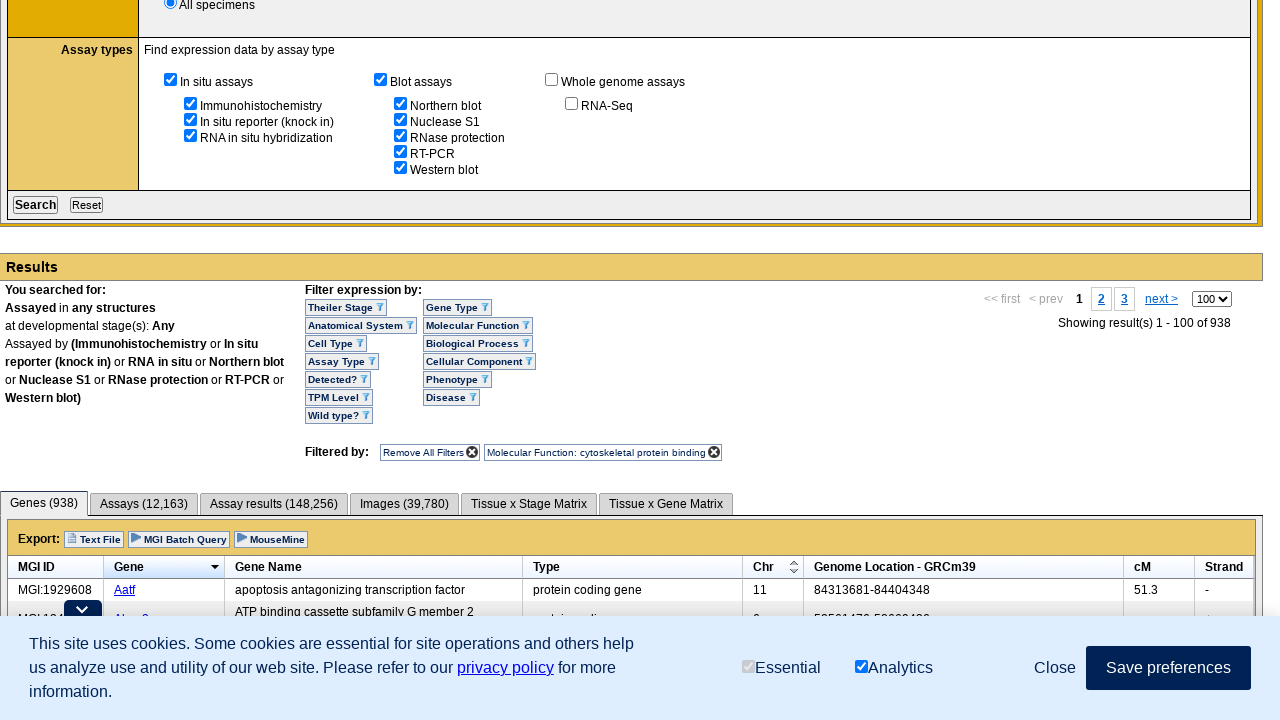

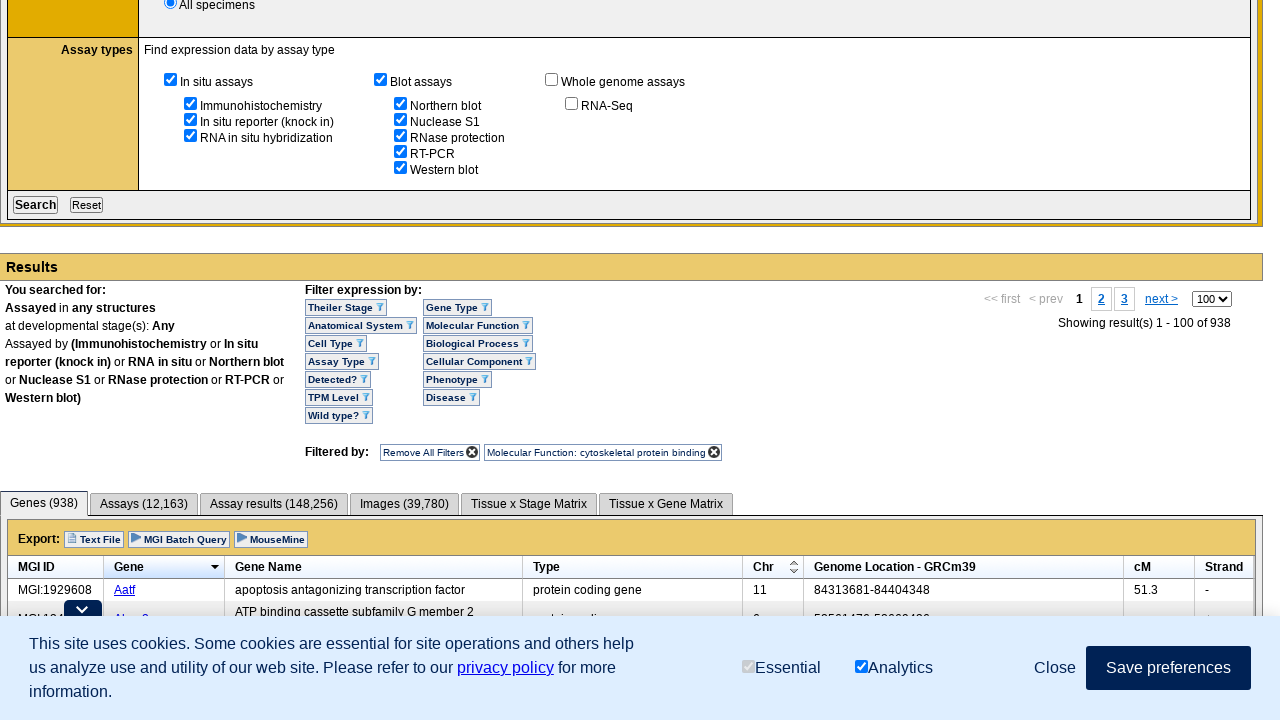